Tests interacting with a React calendar by clicking to open it, then clicking on navigation labels to switch between month and year views

Starting URL: https://rahulshettyacademy.com/seleniumPractise/#/offers

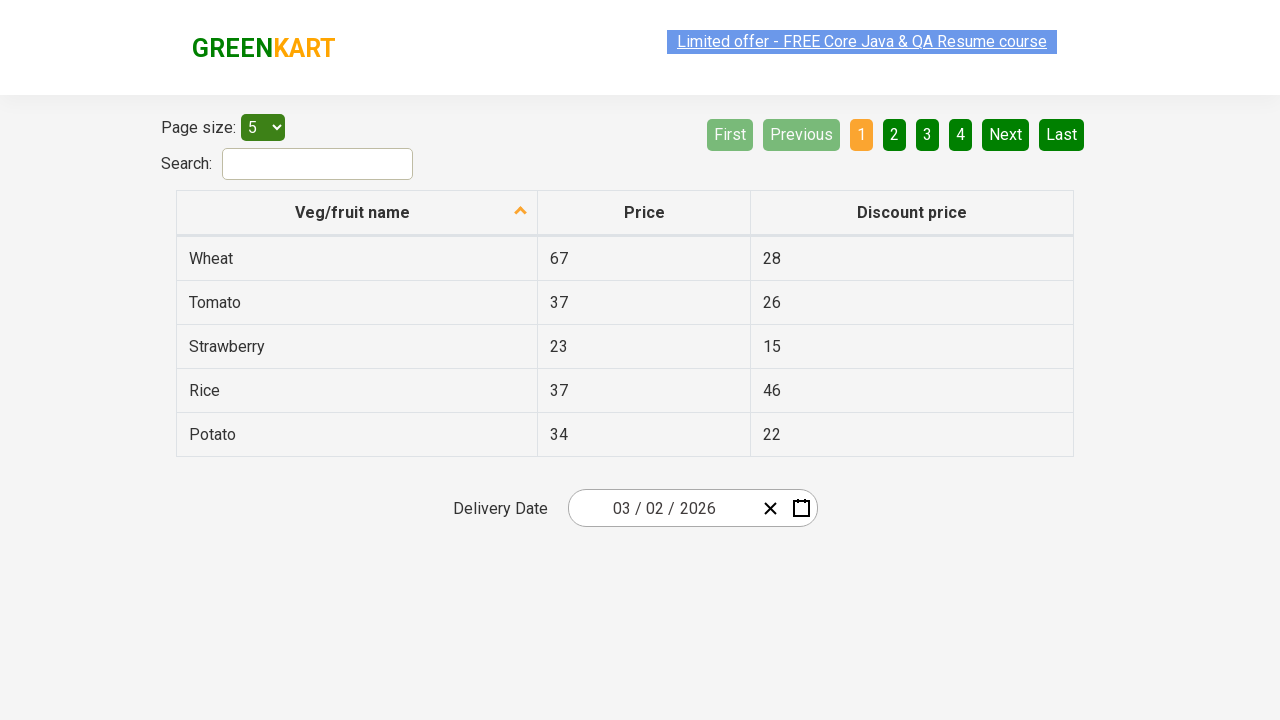

Clicked on calendar wrapper to open date picker at (692, 508) on .react-date-picker__wrapper
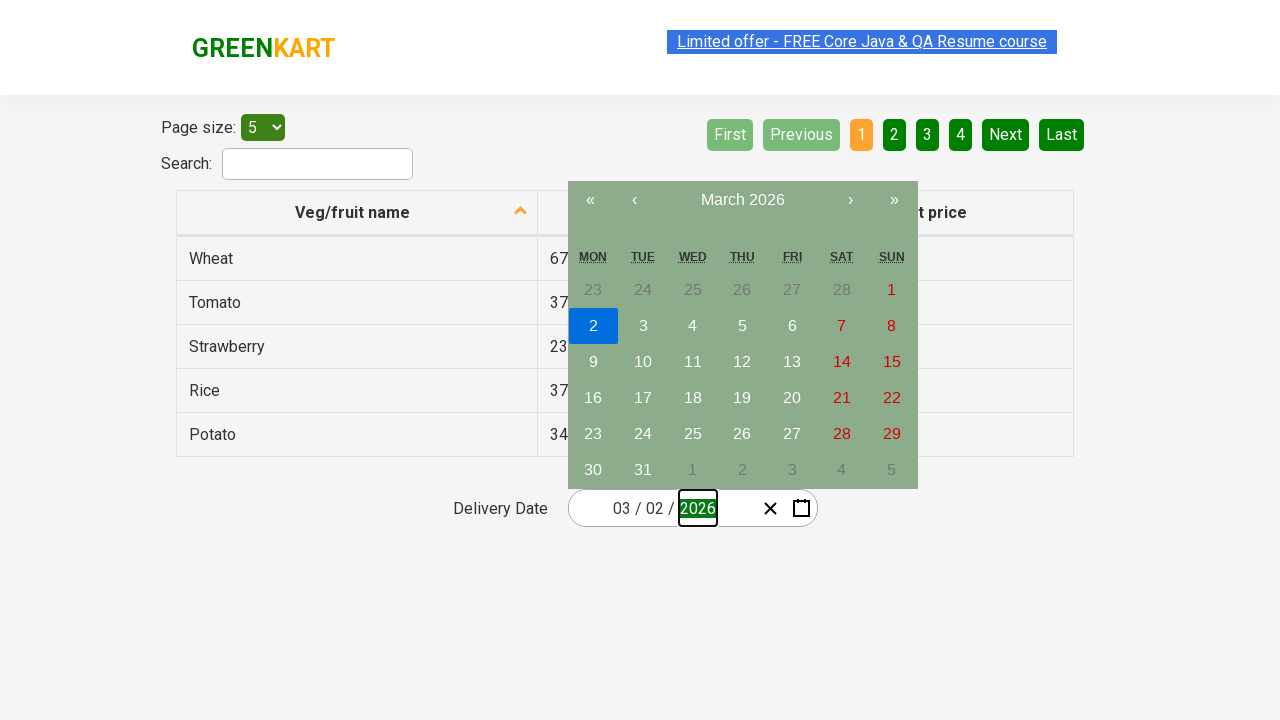

Clicked on month label in calendar navigation at (742, 200) on .react-calendar__navigation__label
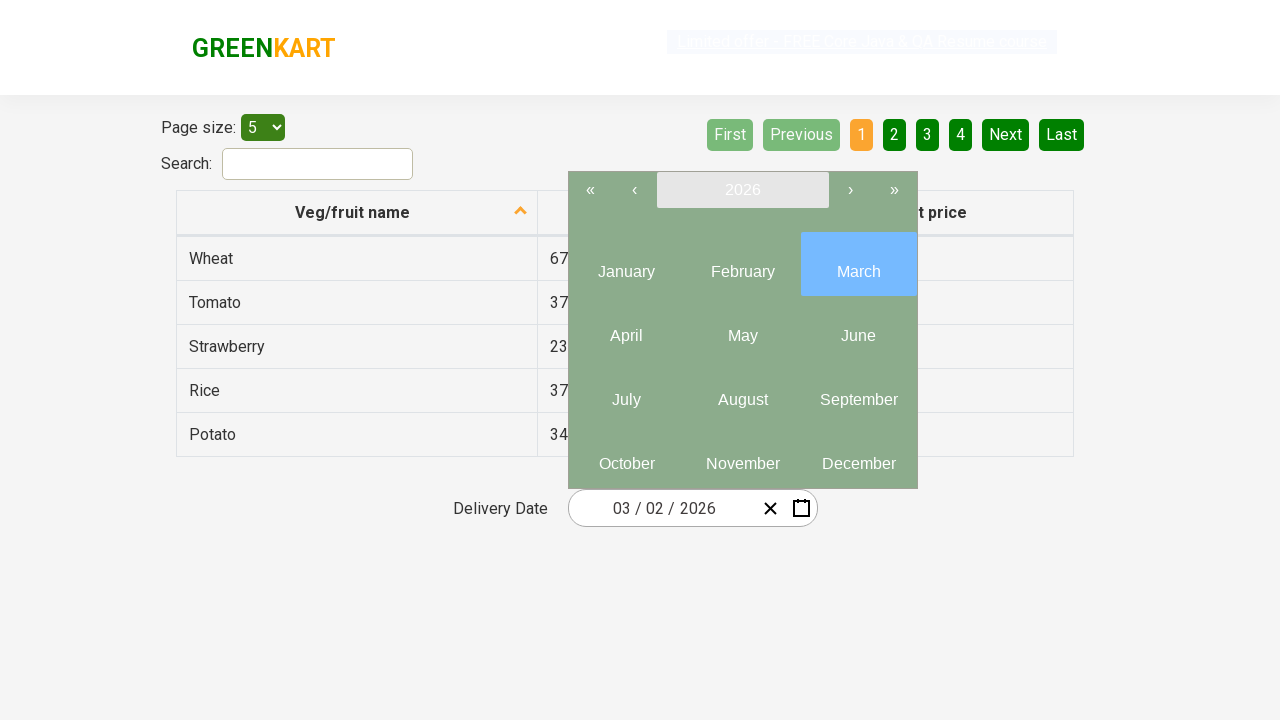

Month view container became visible
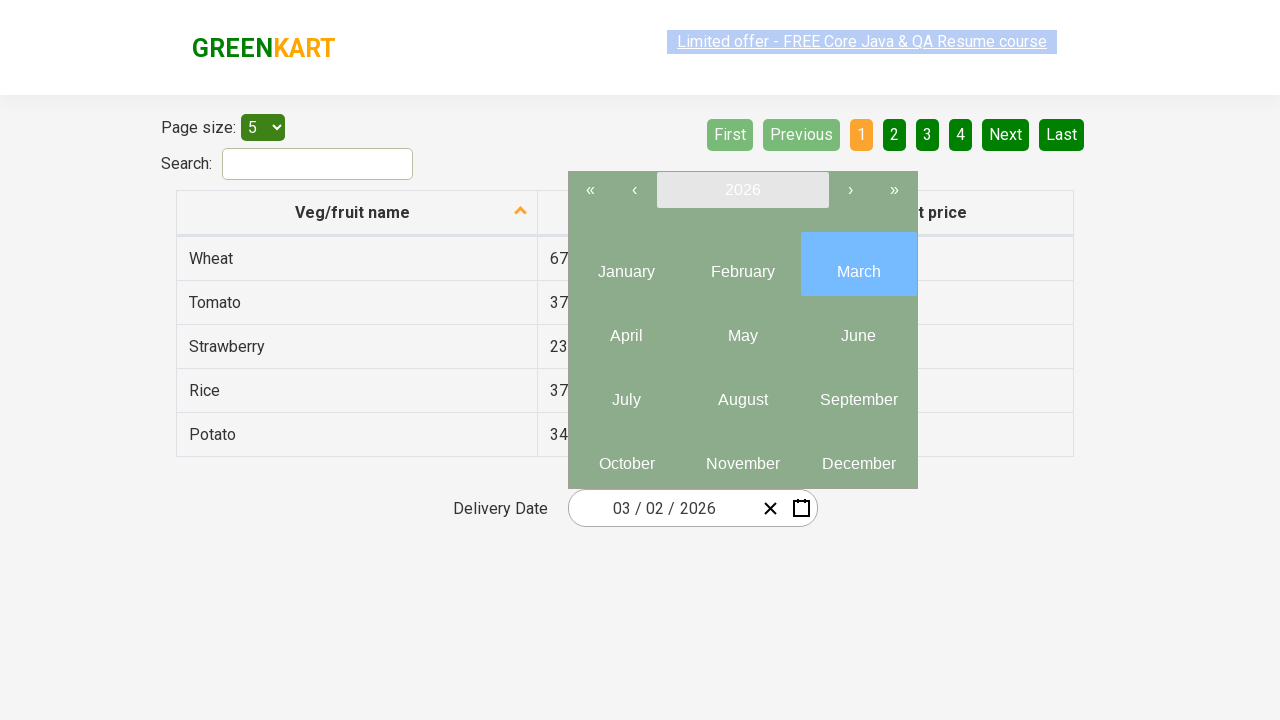

Clicked on year label in calendar navigation to switch to year view at (742, 190) on .react-calendar__navigation__label
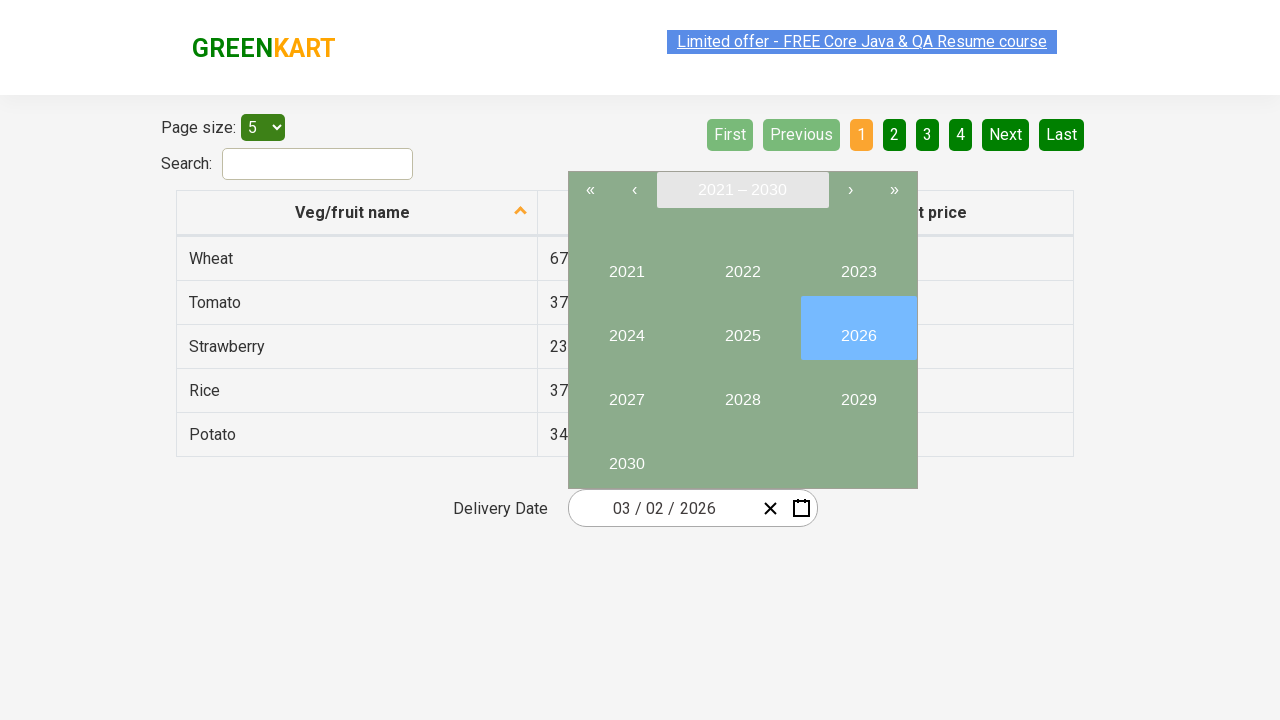

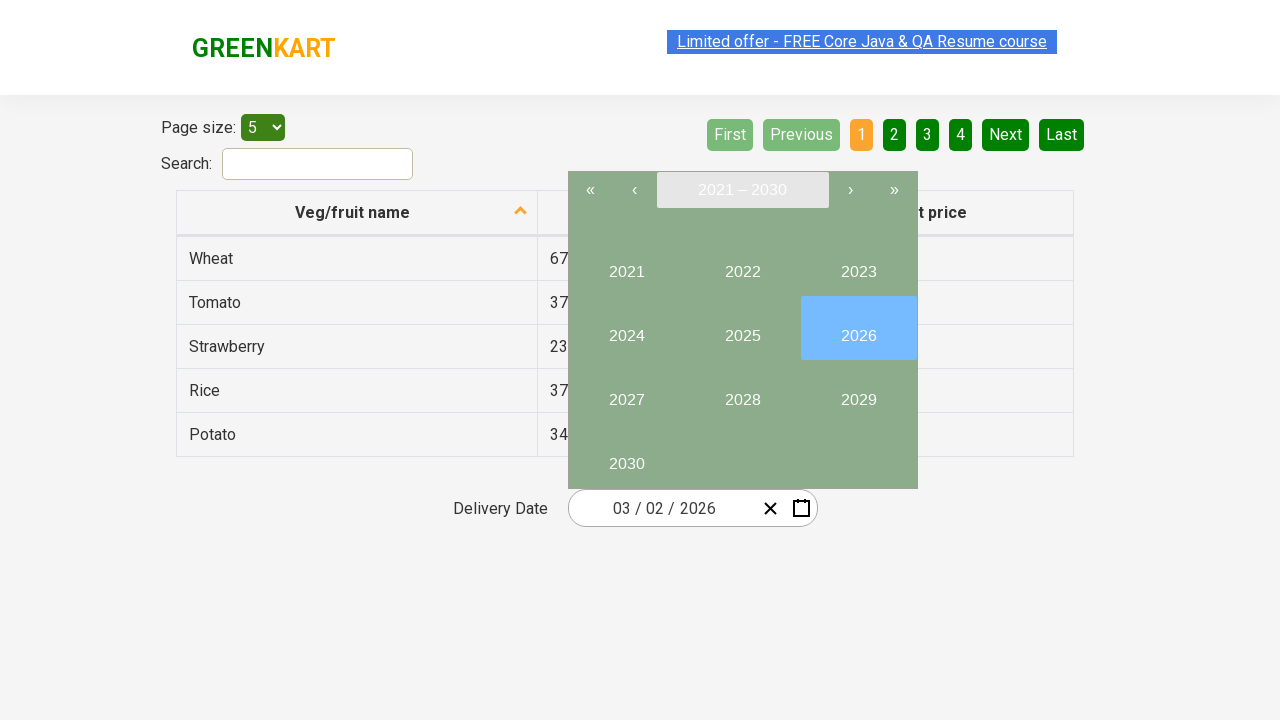